Tests that clicking the "Due" column header twice sorts the table data in descending order

Starting URL: http://the-internet.herokuapp.com/tables

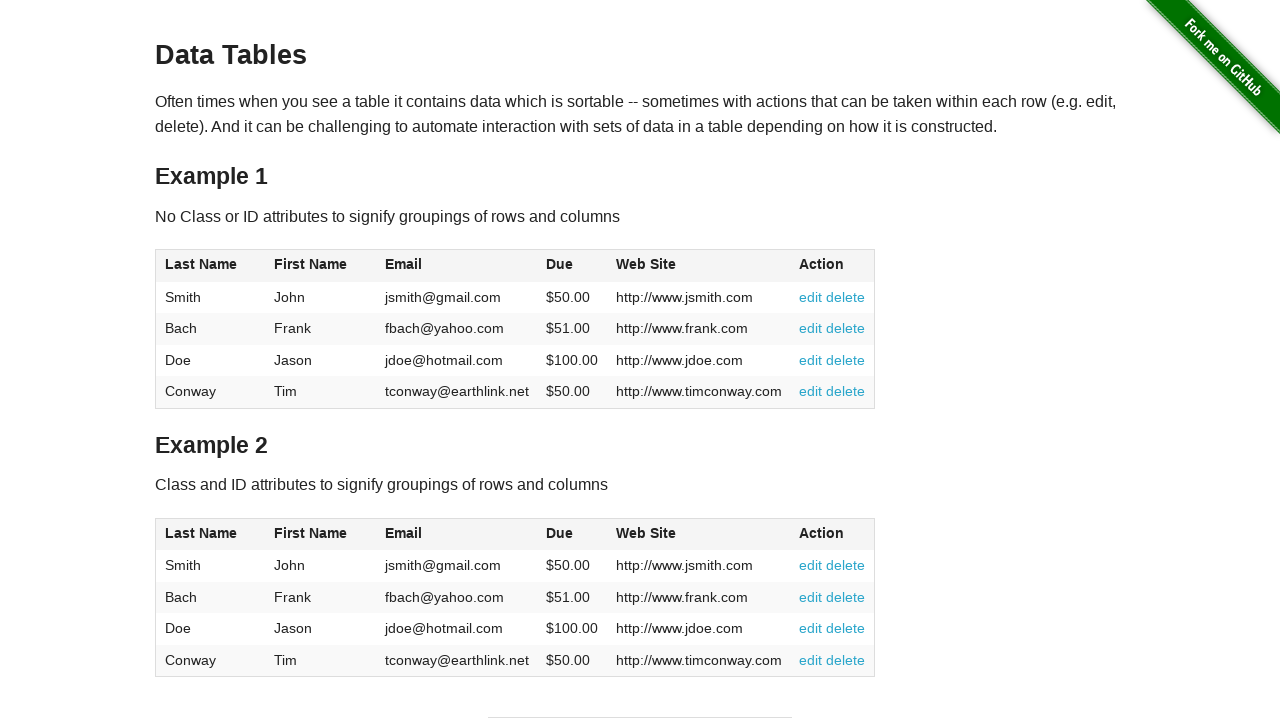

Clicked Due column header (first click) at (572, 266) on #table1 thead tr th:nth-of-type(4)
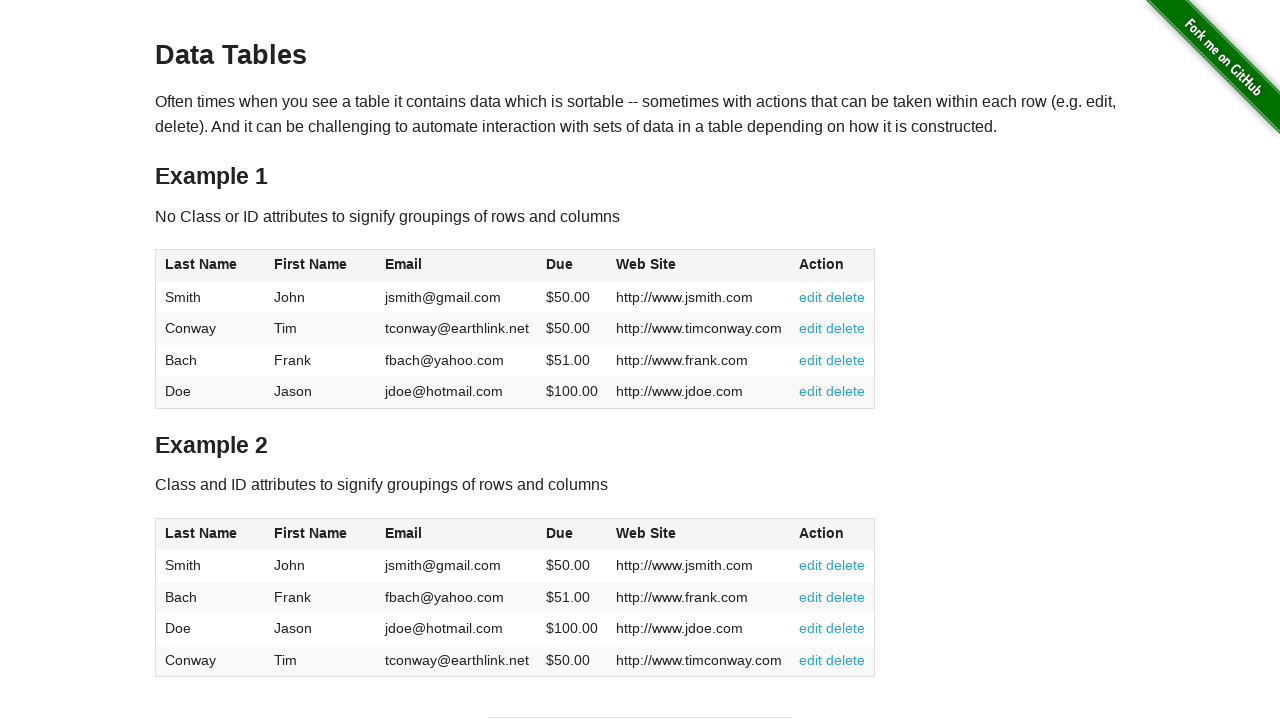

Clicked Due column header (second click) to sort descending at (572, 266) on #table1 thead tr th:nth-of-type(4)
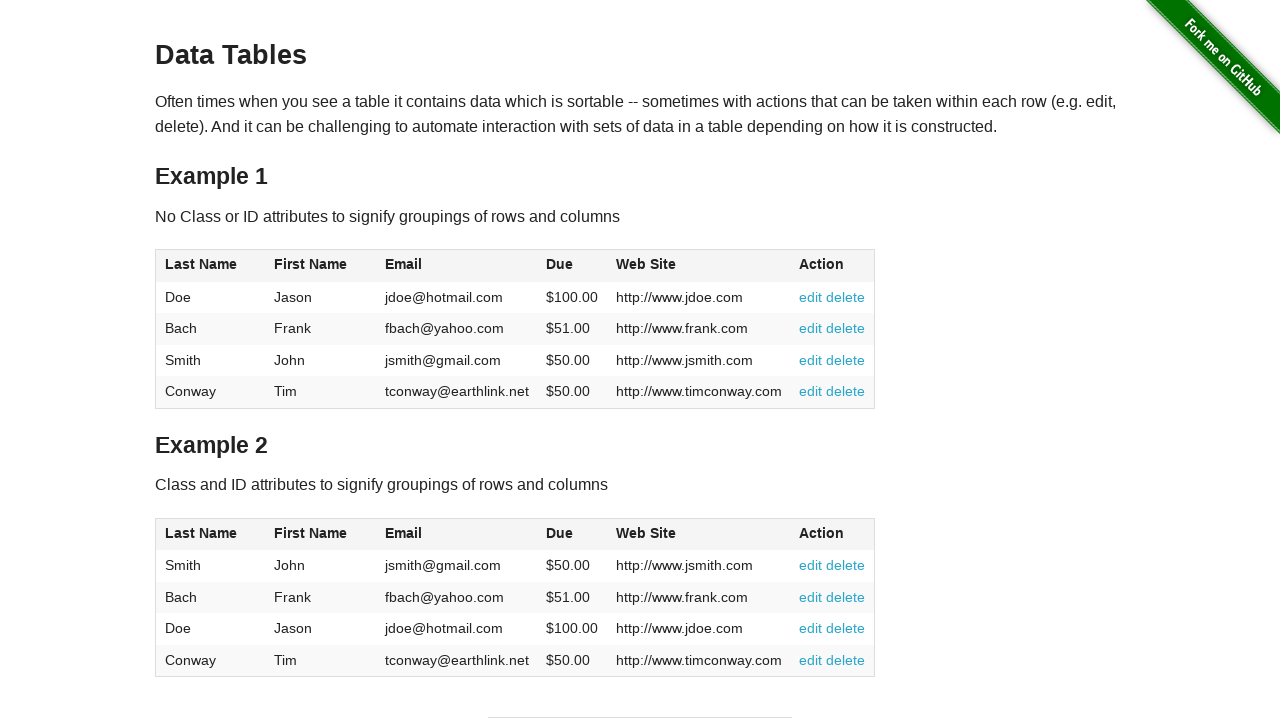

Table data loaded after sorting
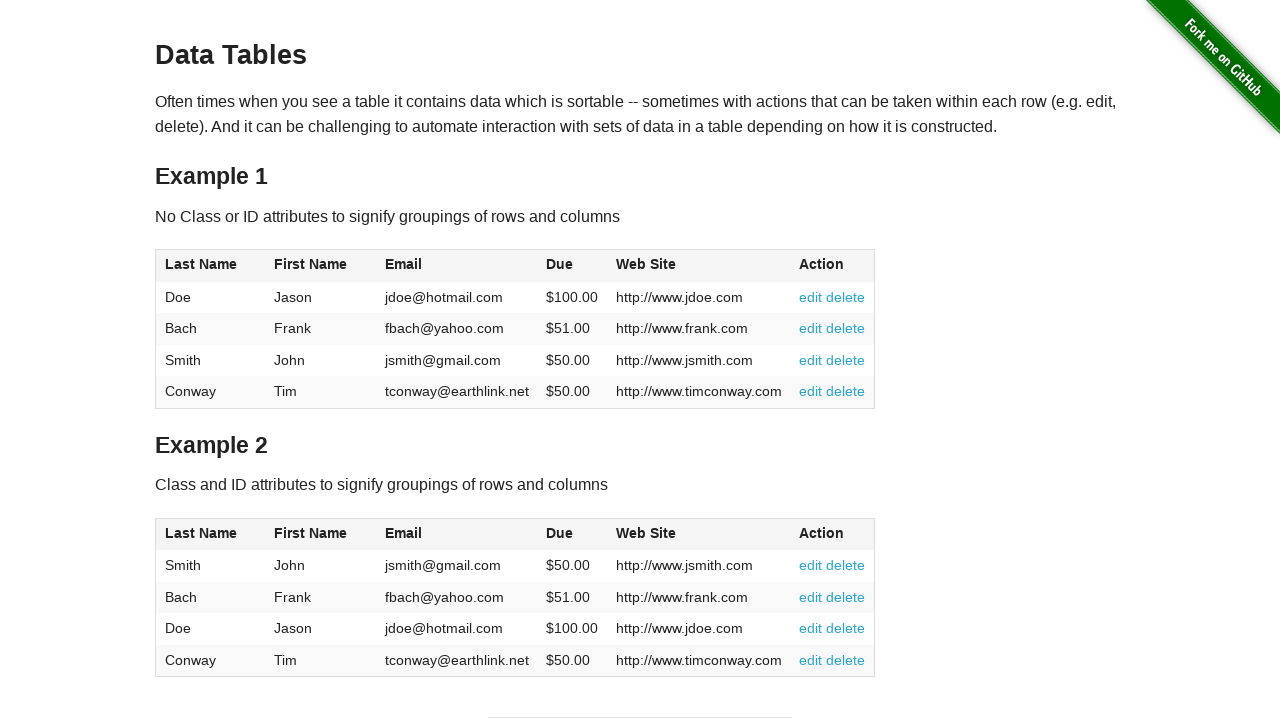

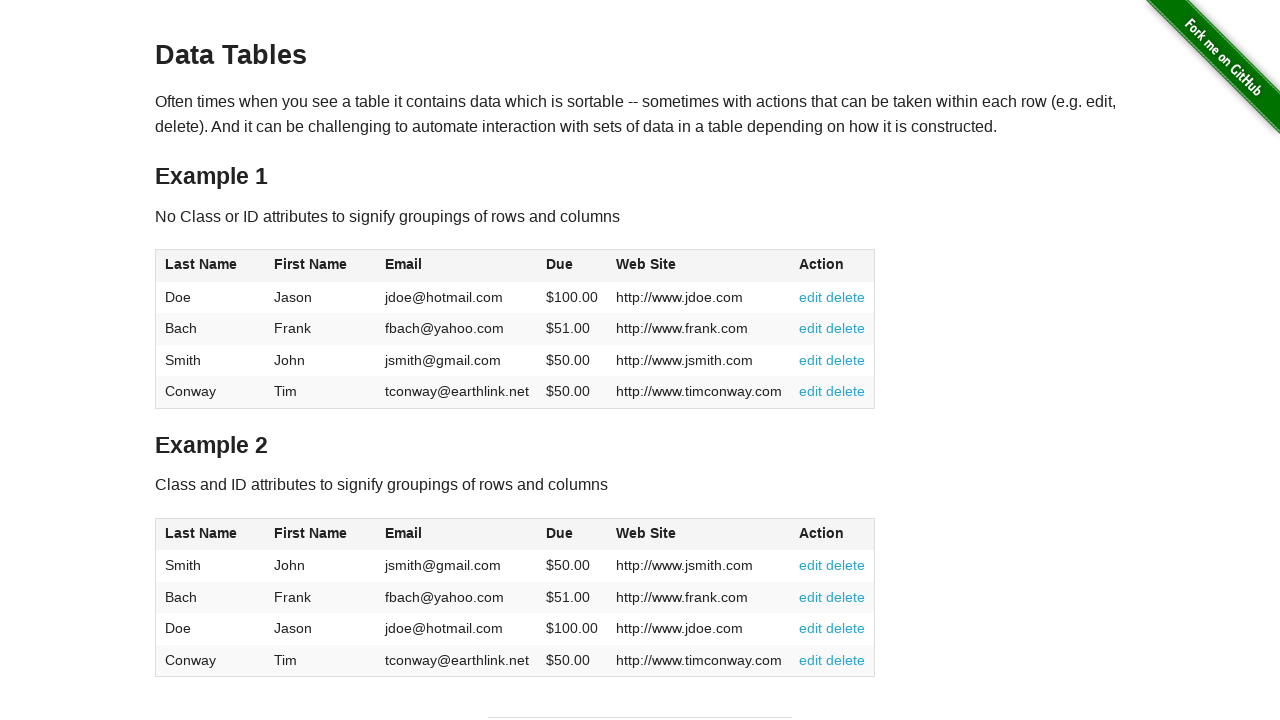